Selects multiple checkboxes using XPath by clicking on Sports and Reading hobby labels

Starting URL: https://demoqa.com/automation-practice-form

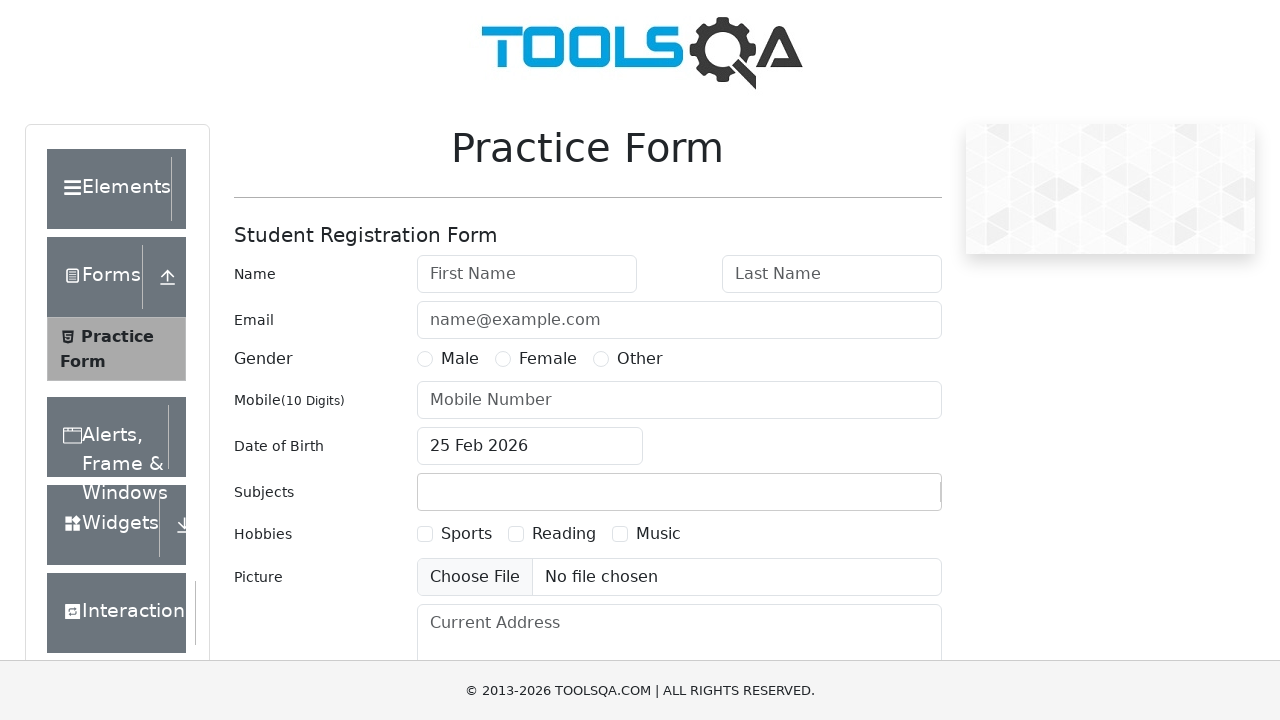

Clicked Sports hobby checkbox using XPath at (466, 534) on xpath=//label[text()='Sports']
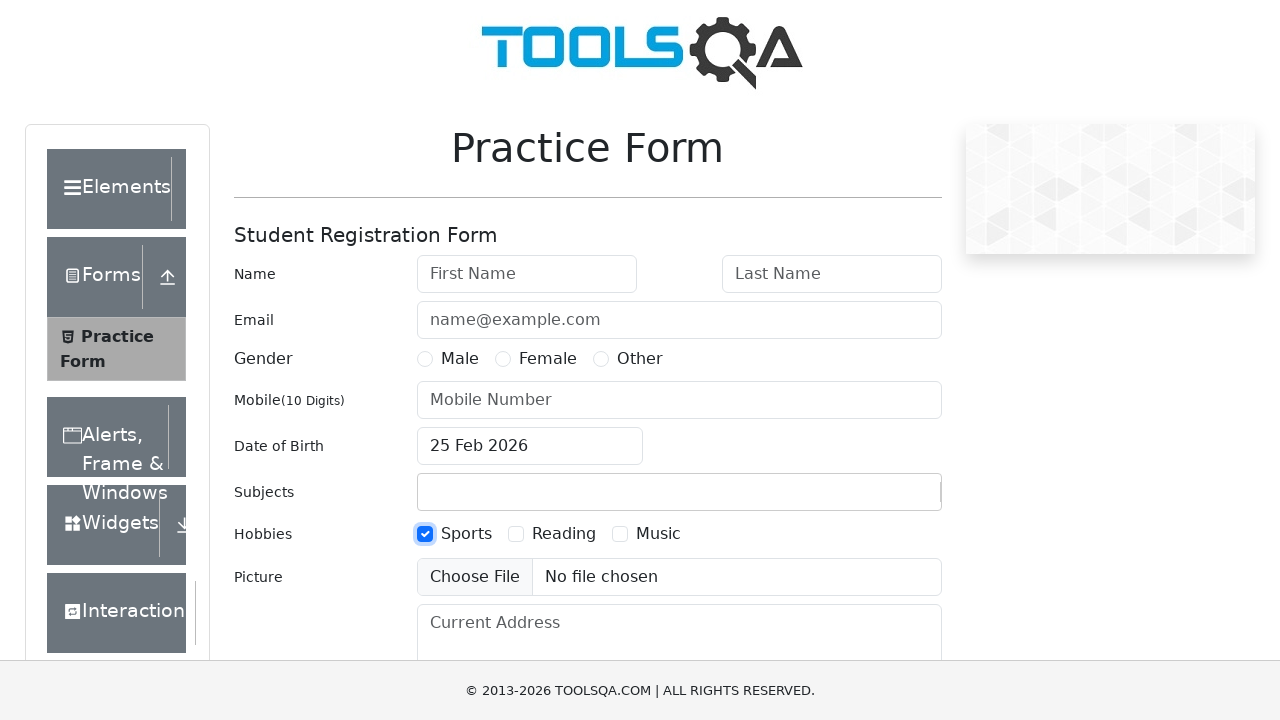

Clicked Reading hobby checkbox using XPath at (564, 534) on xpath=//label[text()='Reading']
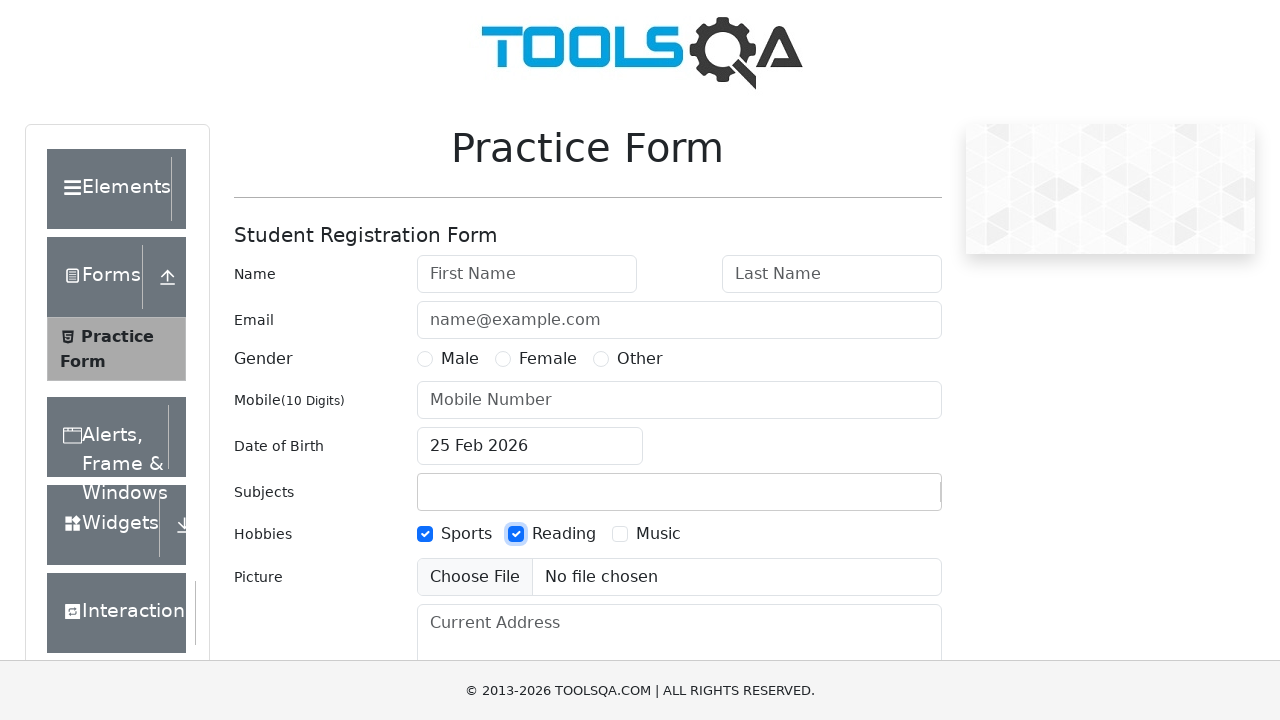

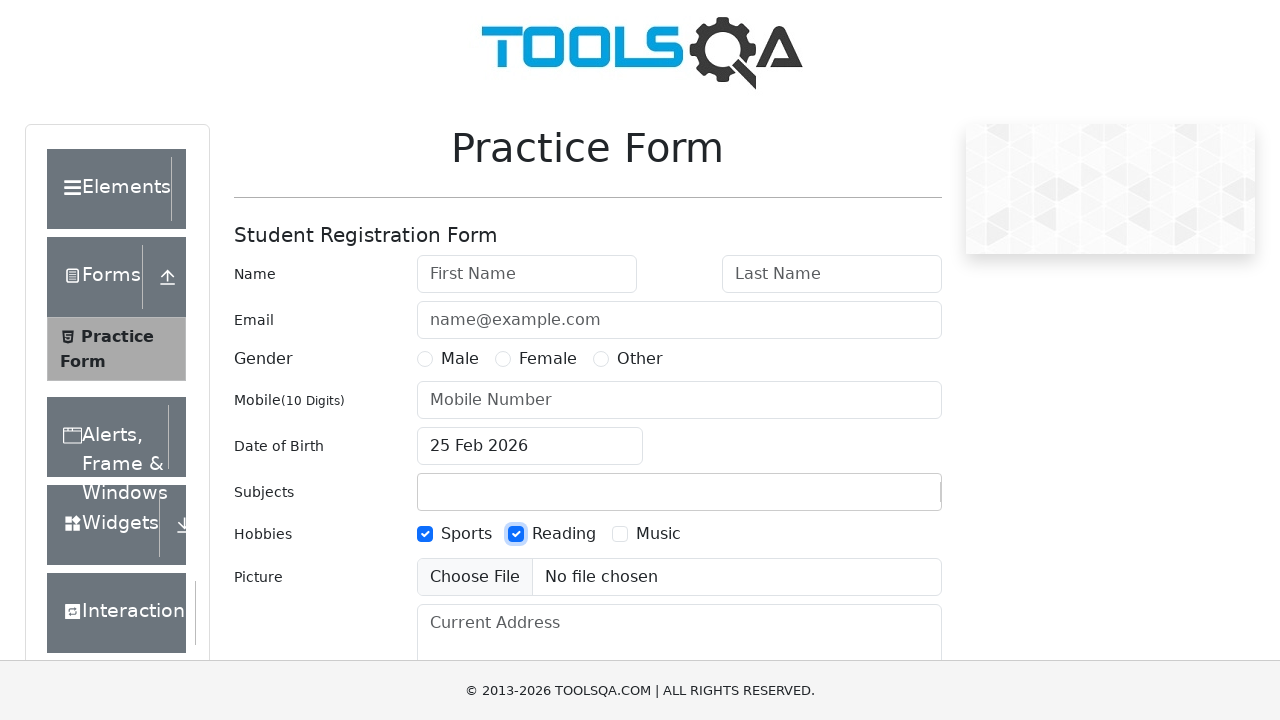